Tests mouse click and hold functionality by moving to a clickable element and pressing the mouse button down on it.

Starting URL: https://www.selenium.dev/selenium/web/mouse_interaction.html

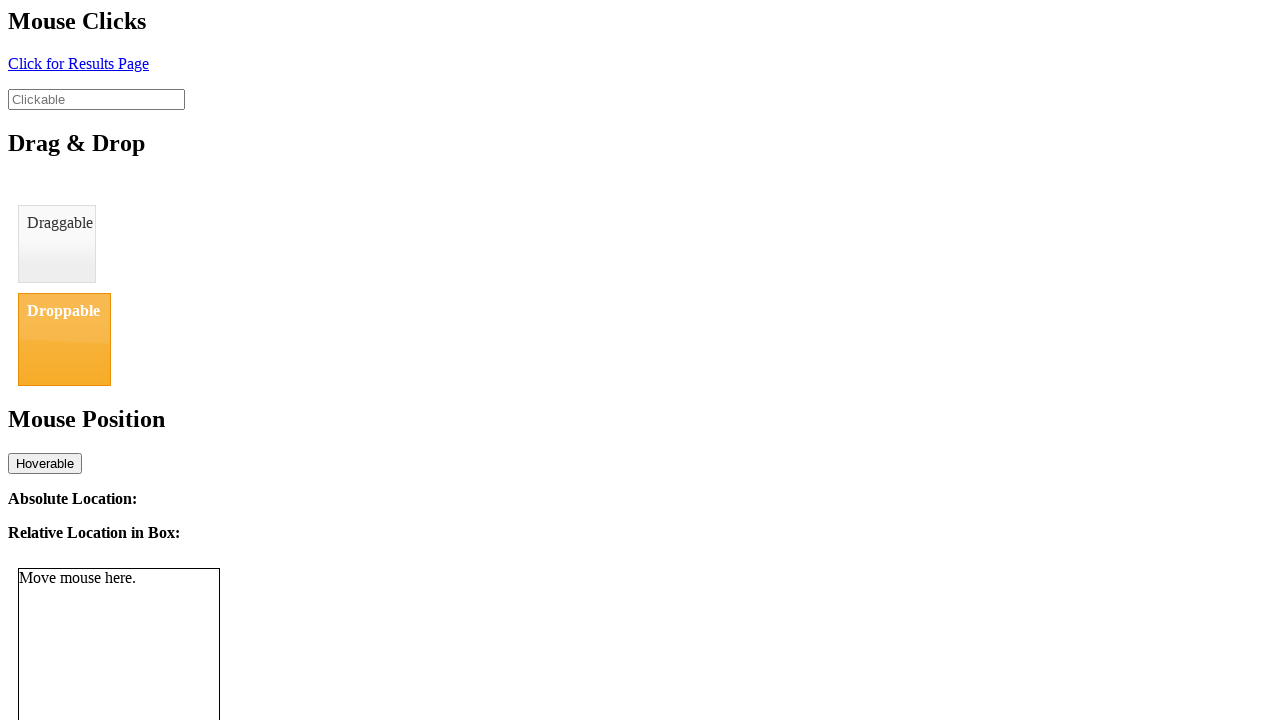

Located the clickable element with ID 'clickable'
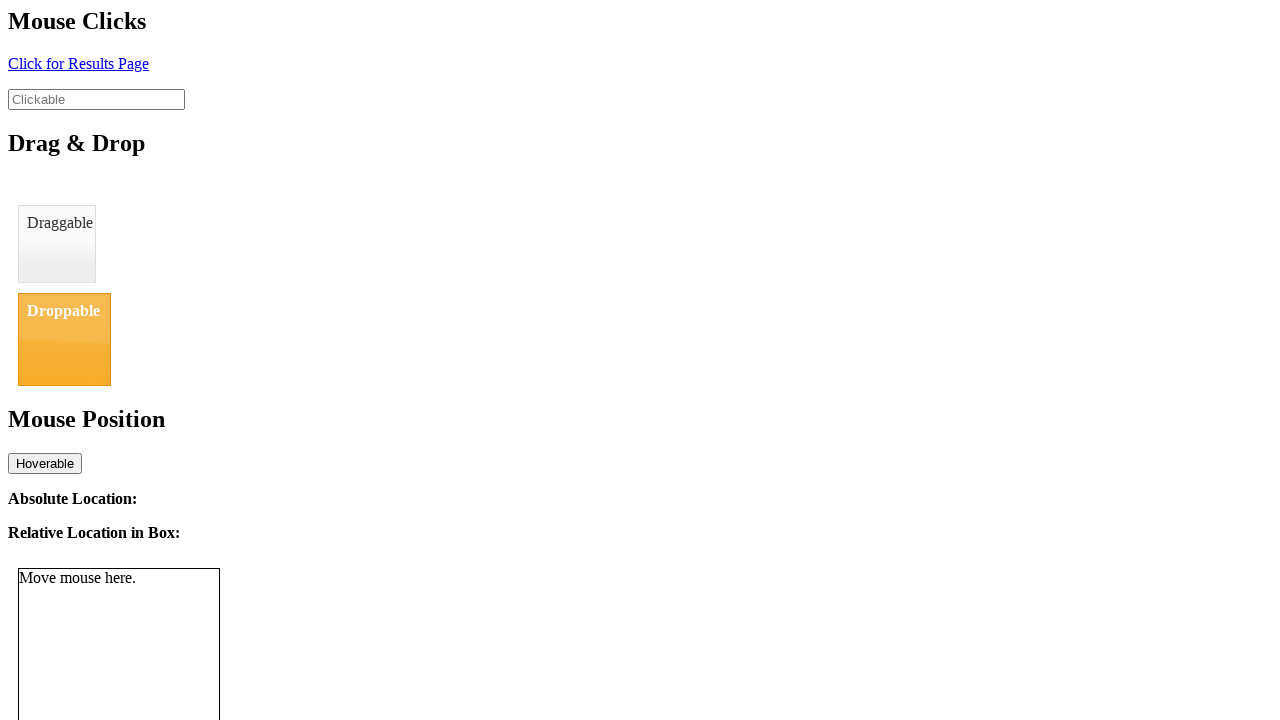

Moved mouse to the clickable element at (96, 99) on #clickable
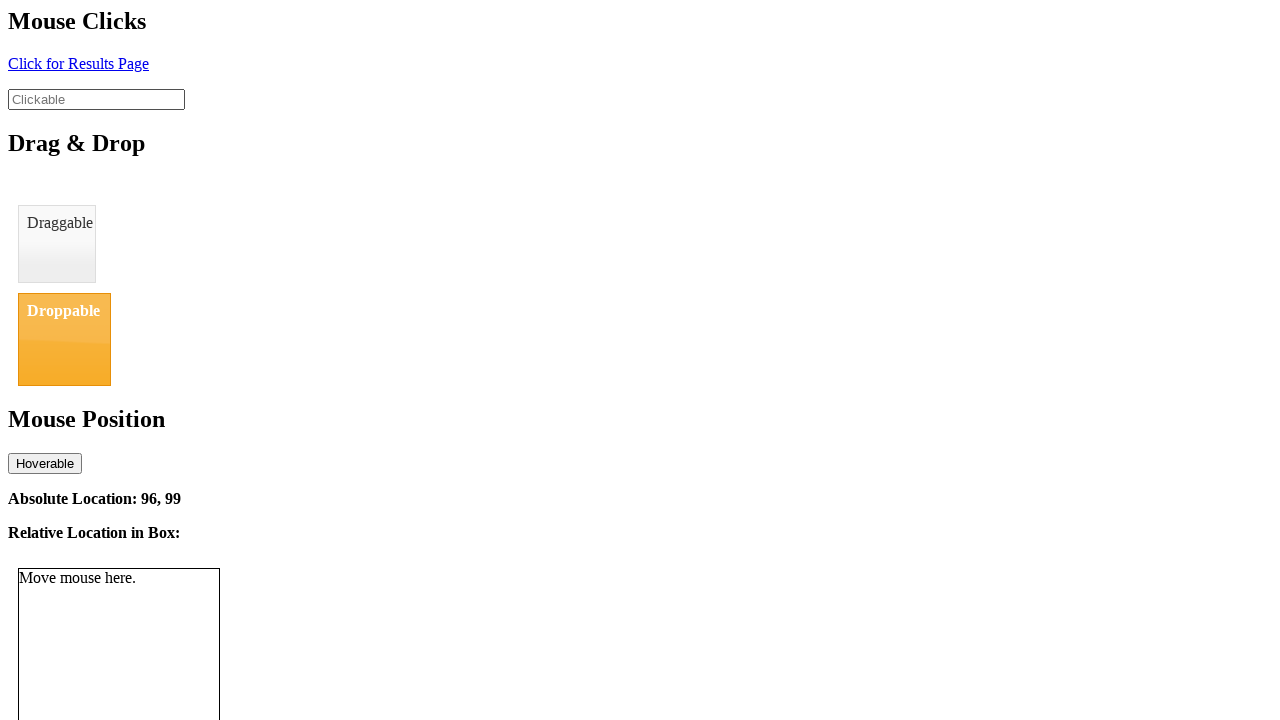

Pressed mouse button down on the element (click and hold) at (96, 99)
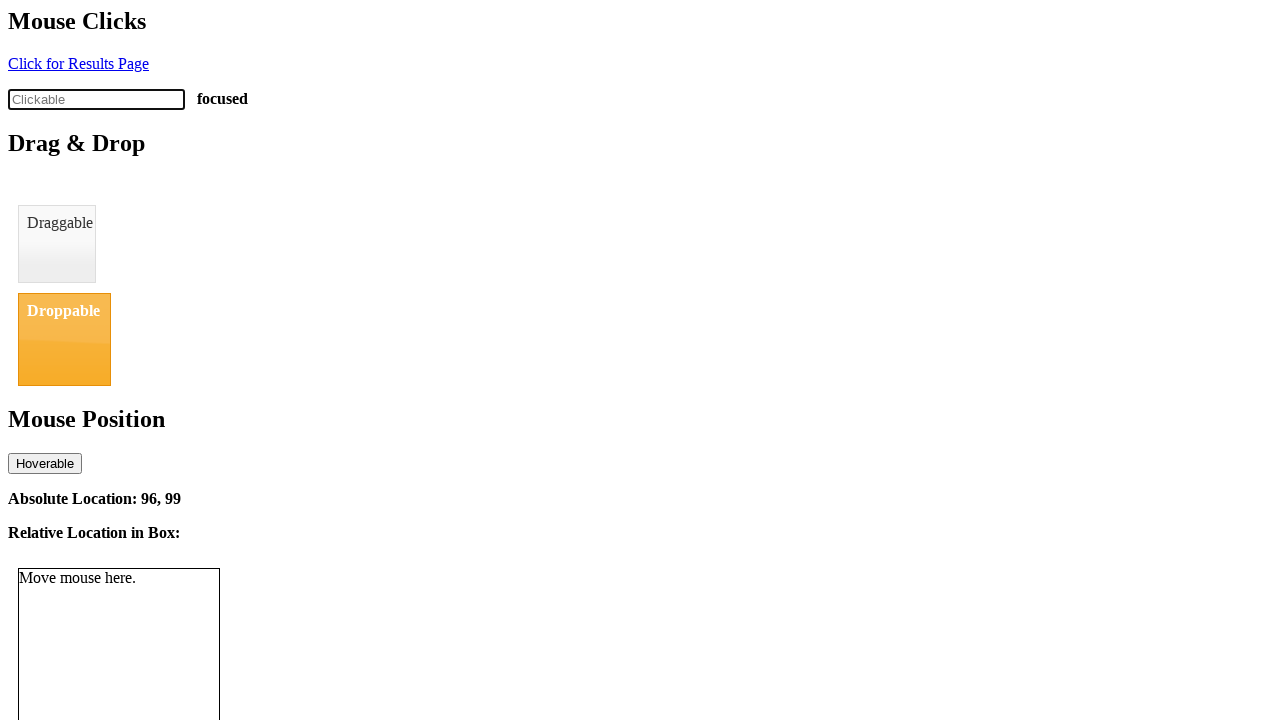

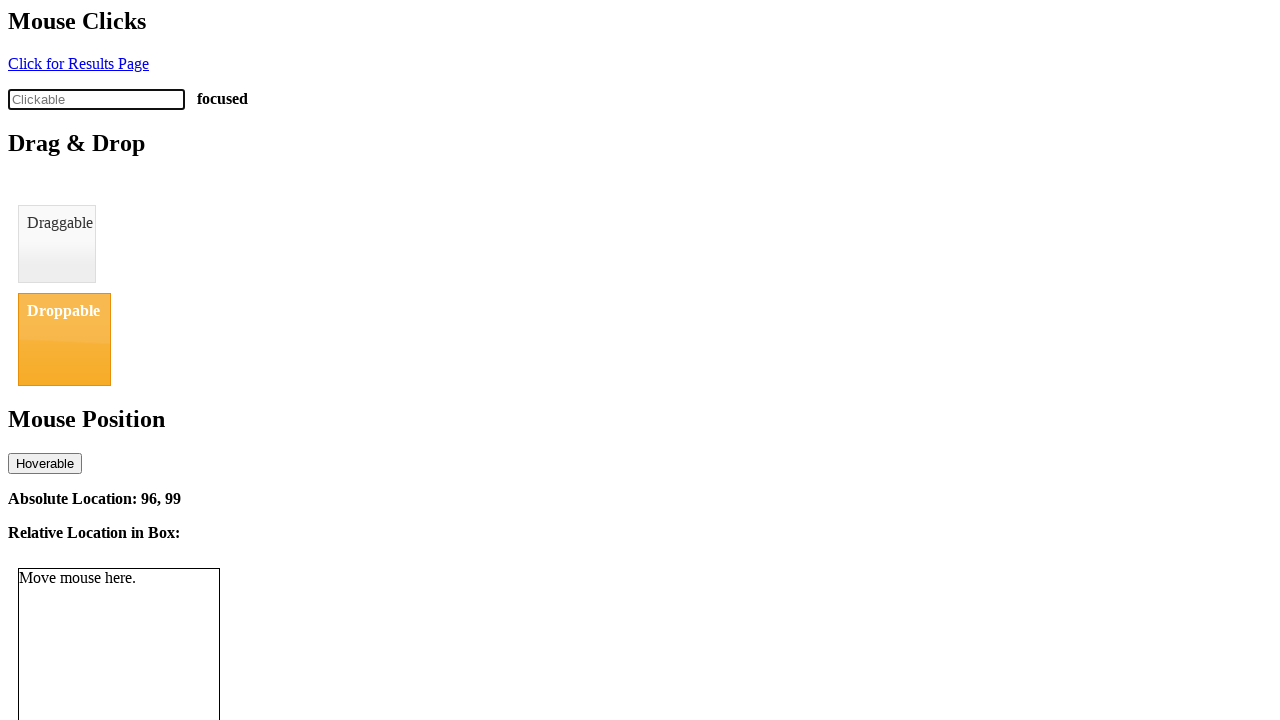